Tests the daily.dev AI agents tag page by scrolling to load dynamic content and verifying that article cards are displayed on the page.

Starting URL: https://app.daily.dev/tags/ai-agents

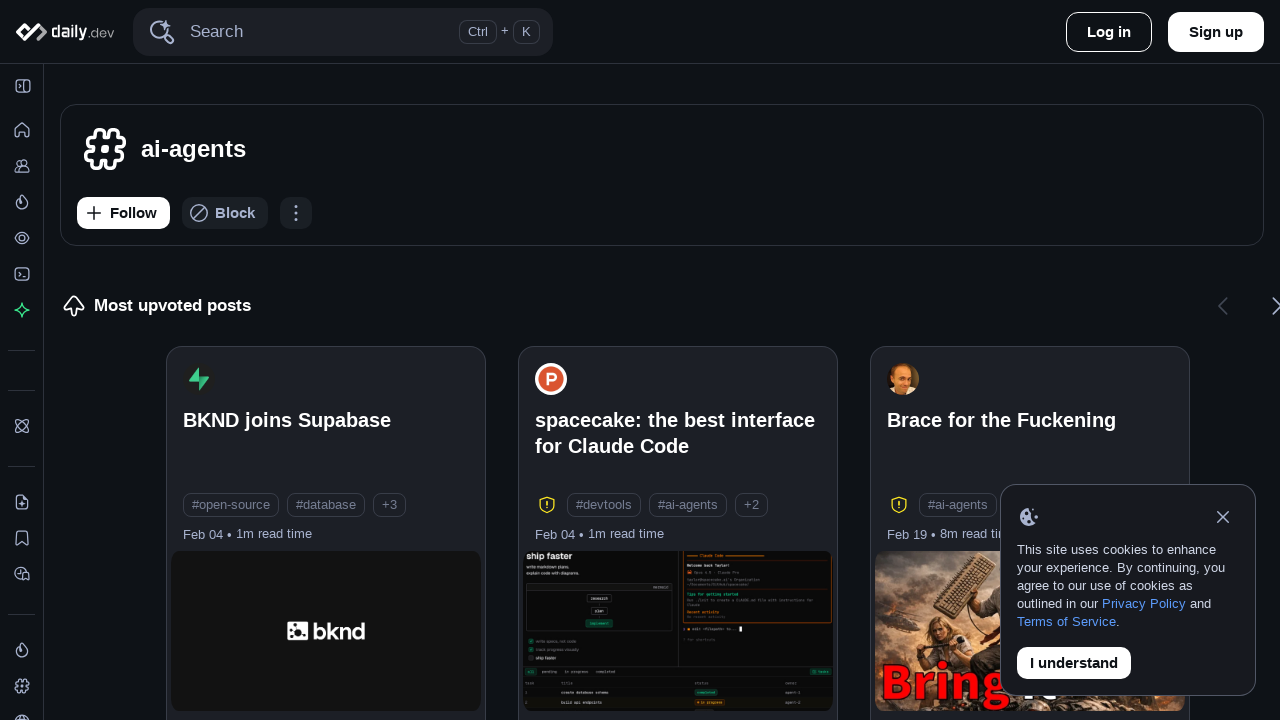

Page loaded with domcontentloaded state
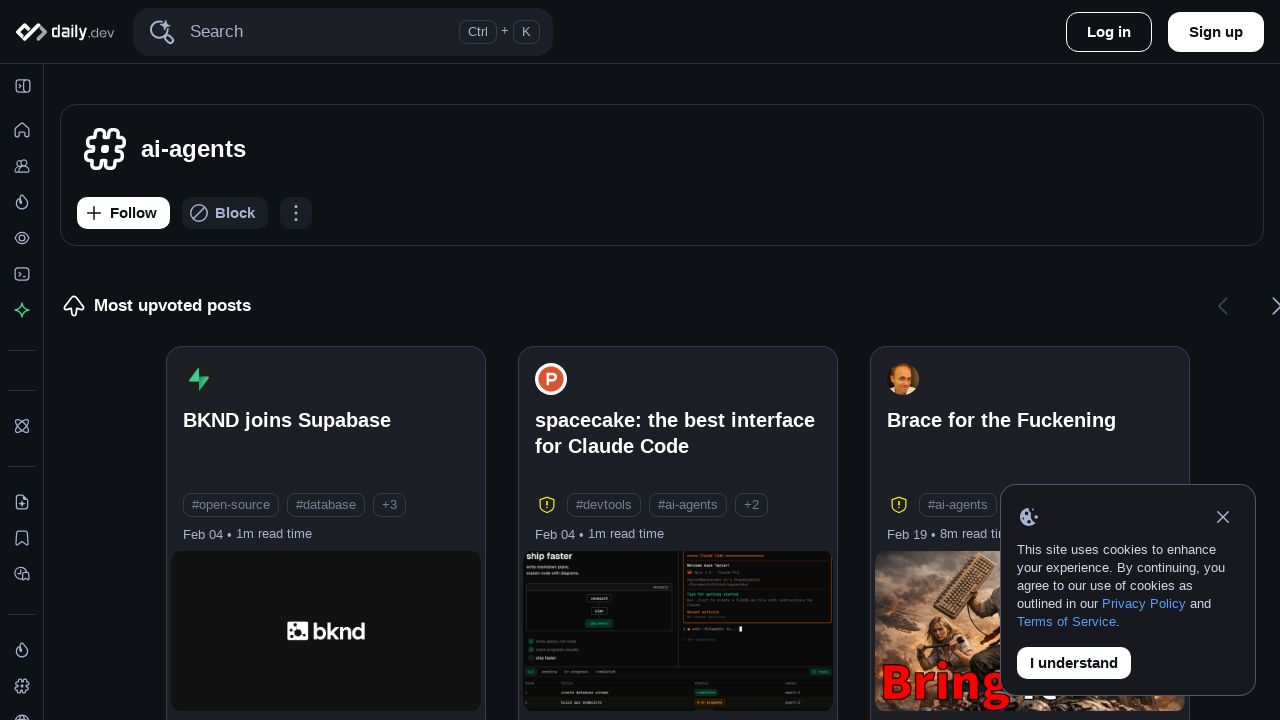

Scrolled down 3000 pixels to load dynamic content
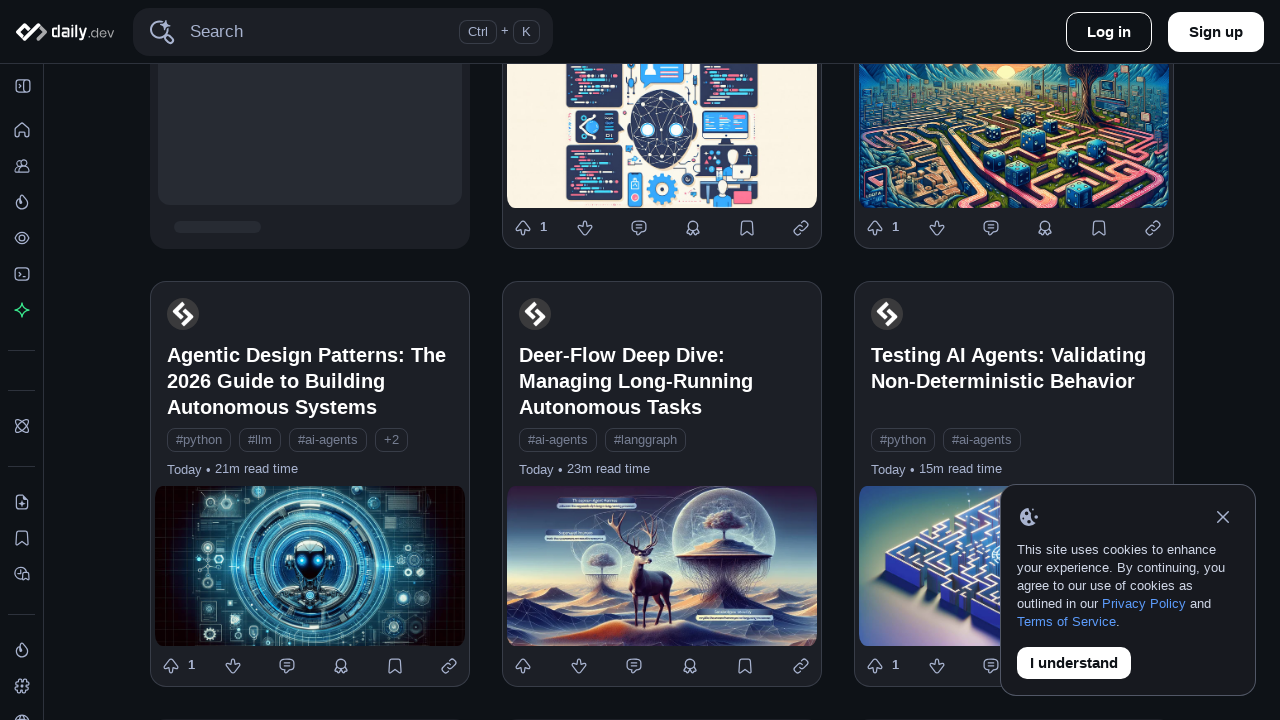

Waited 2000ms for content to load after first scroll
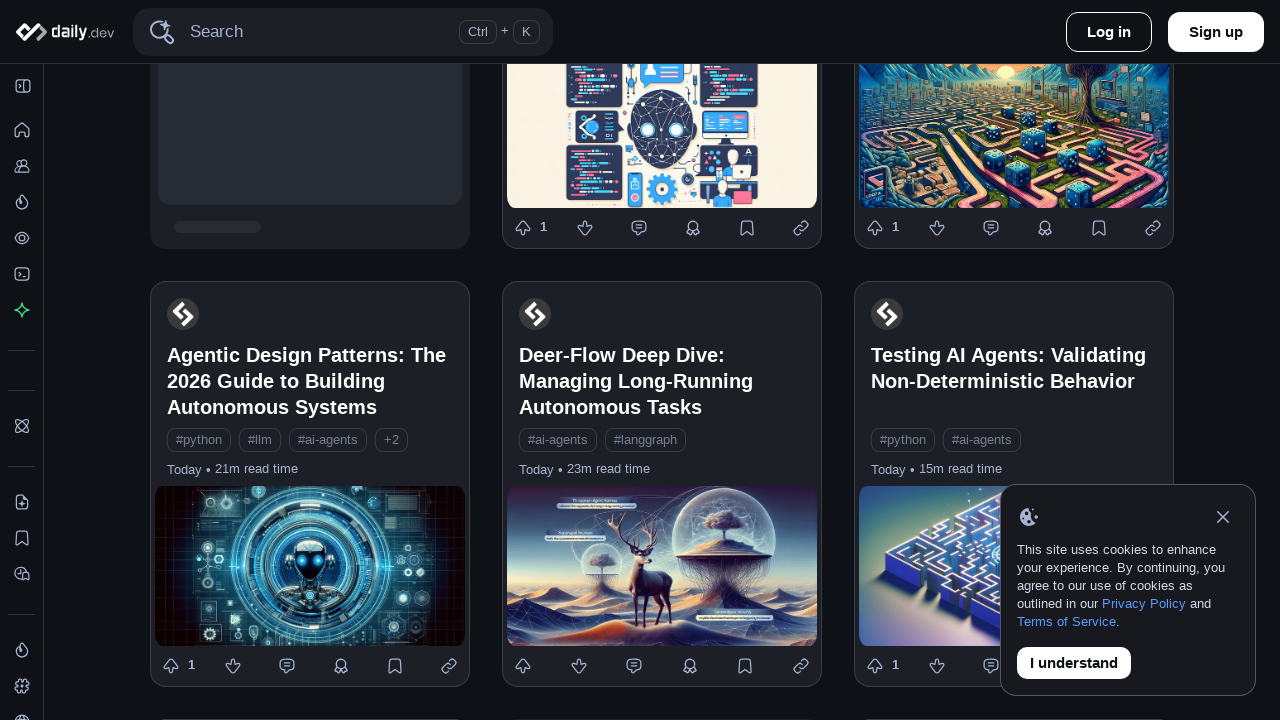

Scrolled down another 3000 pixels to load more content
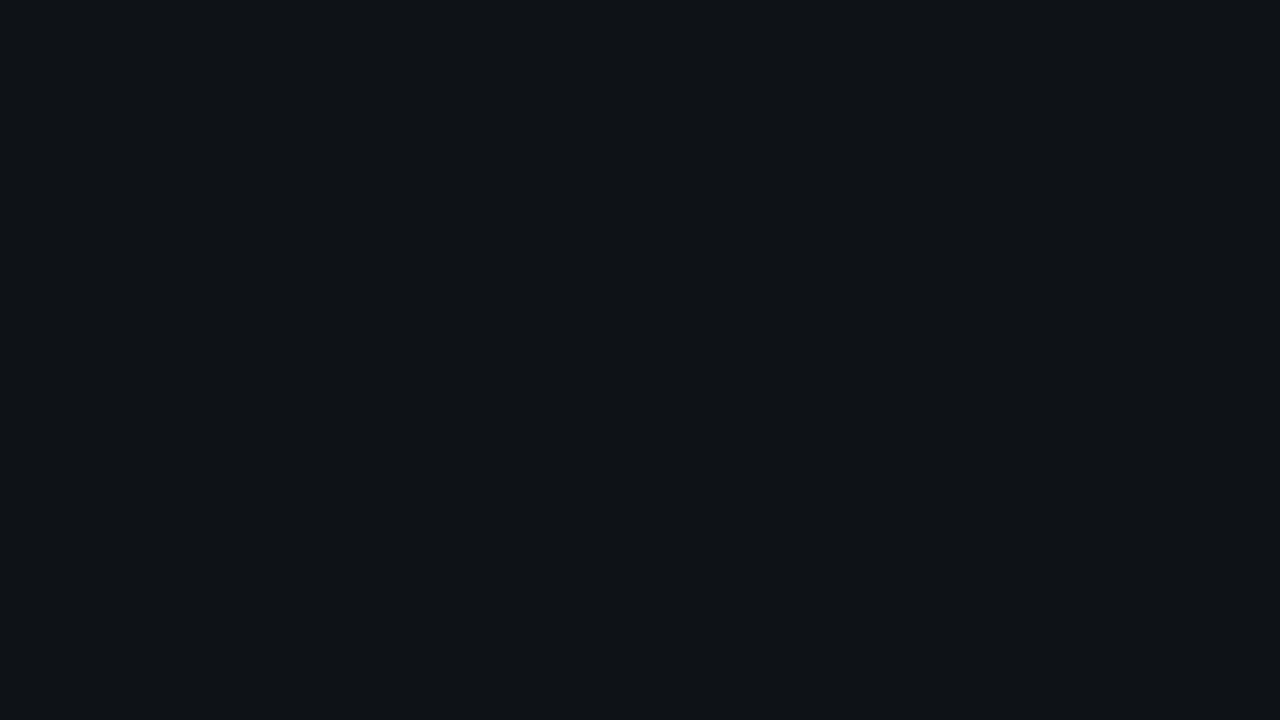

Waited 2000ms for content to load after second scroll
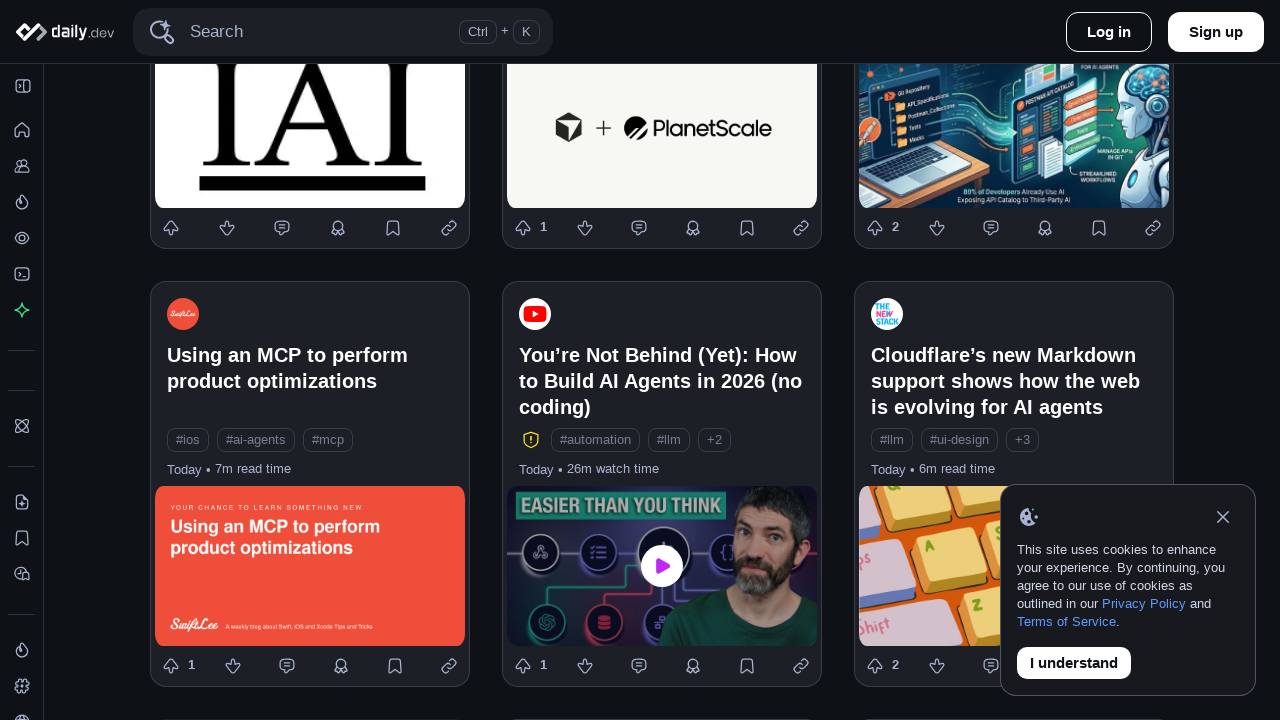

Article cards appeared on the AI agents tag page
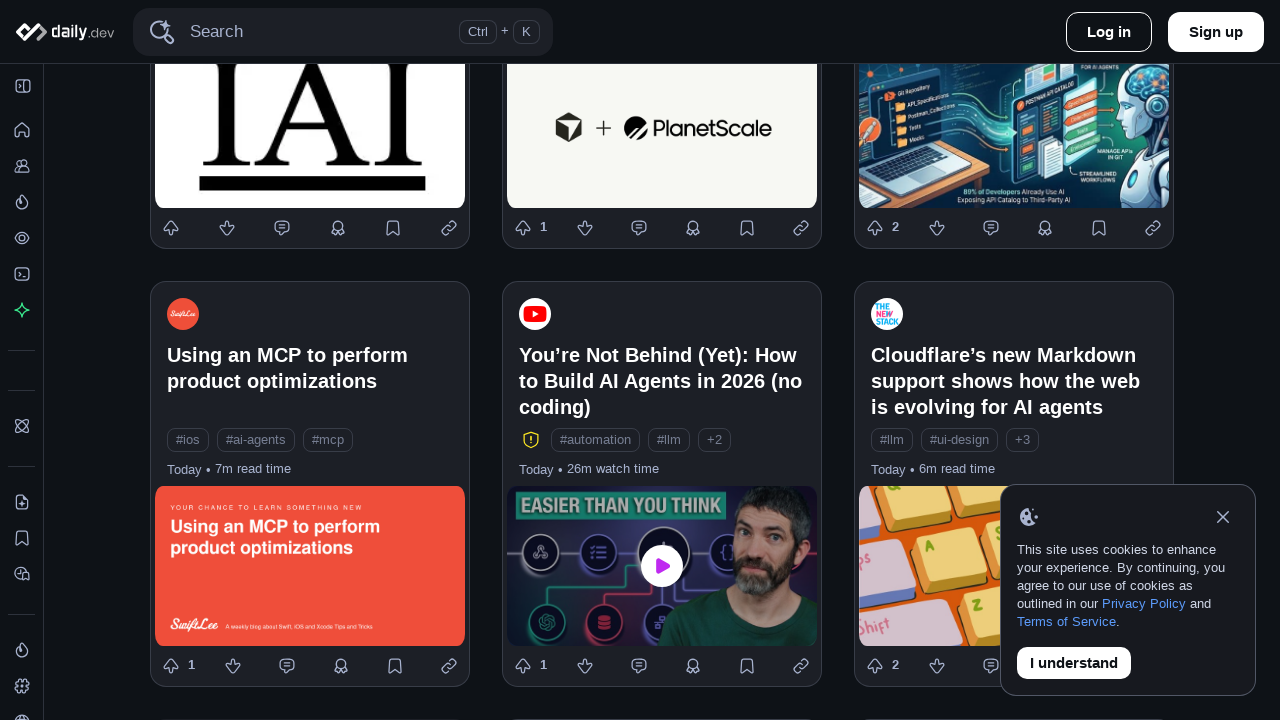

Found 52 article cards on the page
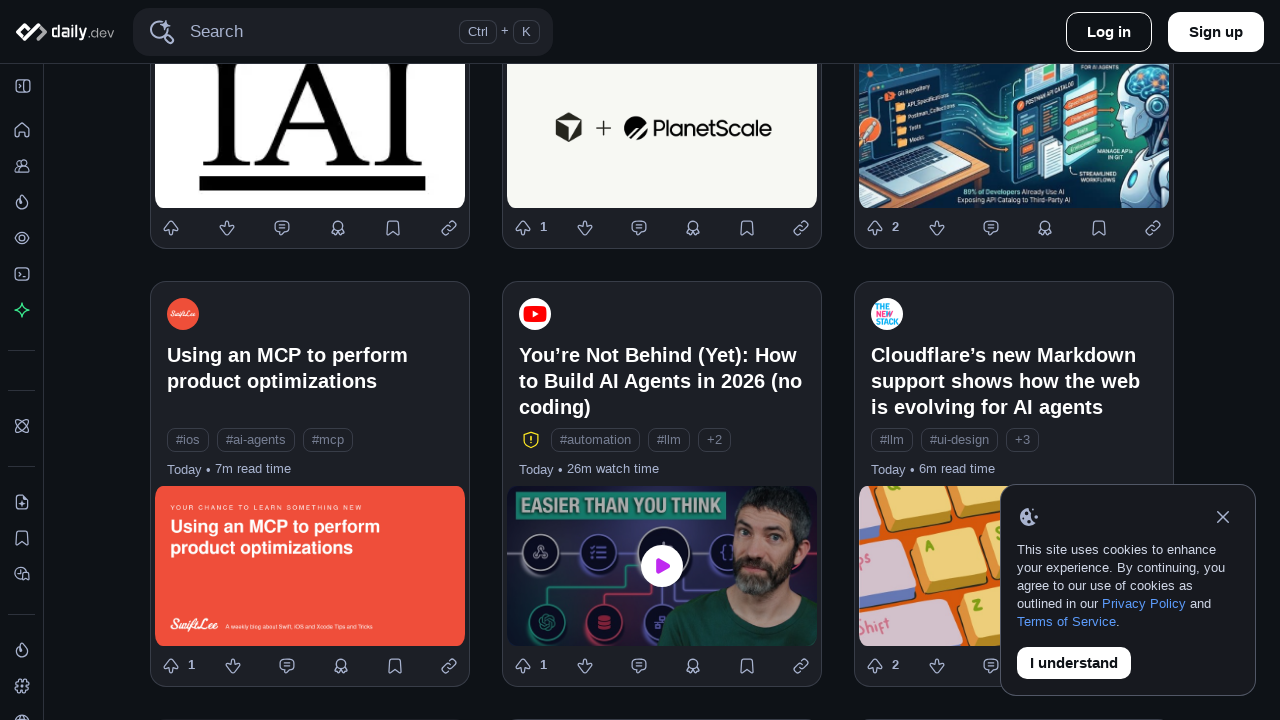

Verified that article cards are present on the page
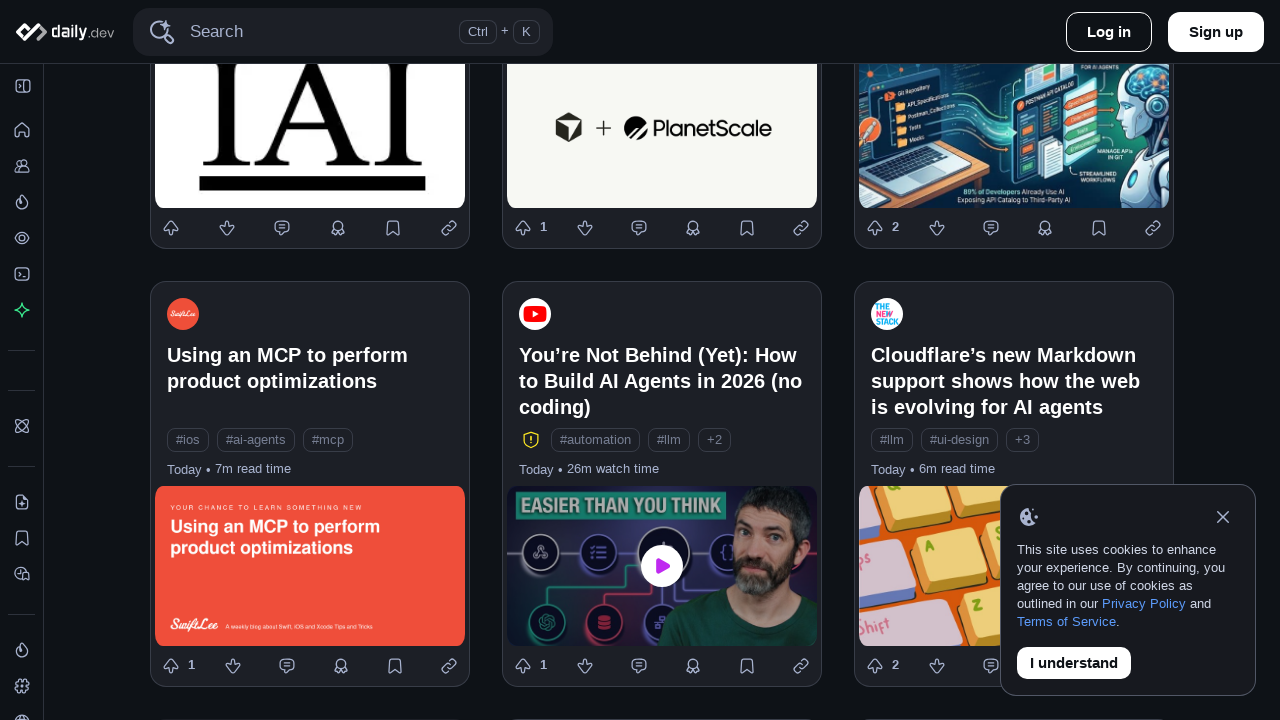

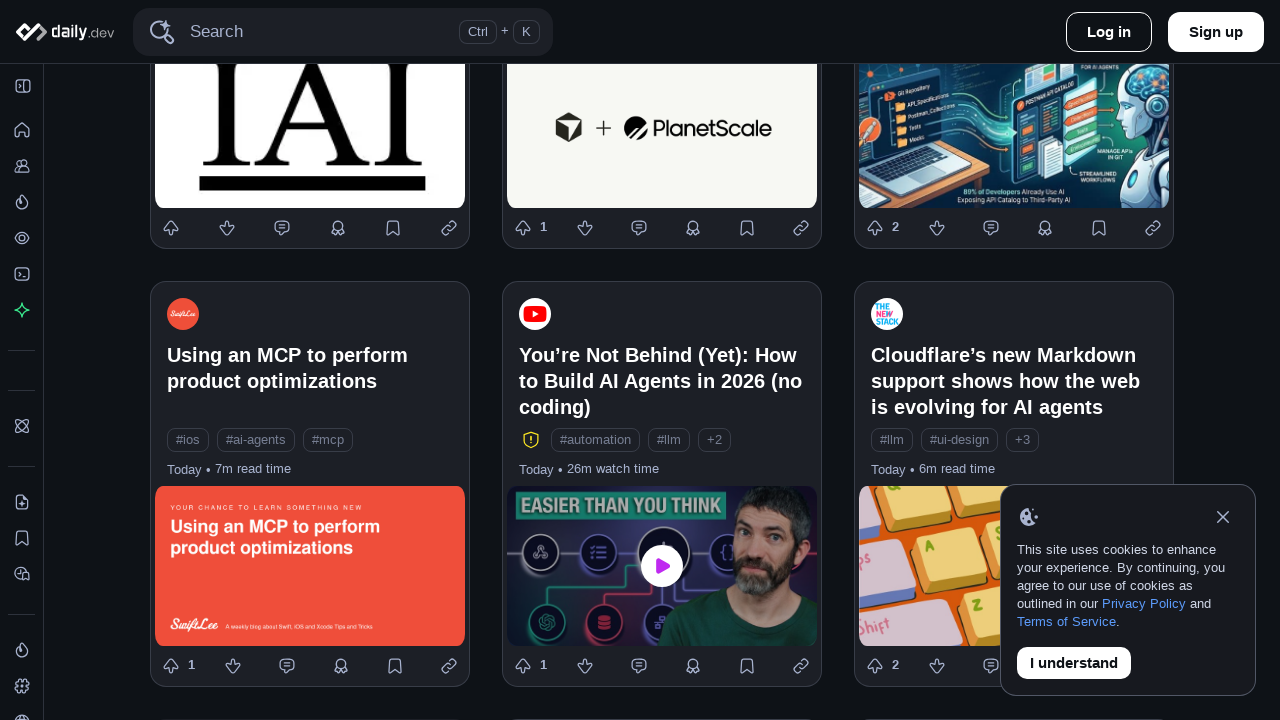